Tests navigation to the About page by clicking the About icon in the header panel

Starting URL: https://parabank.parasoft.com/

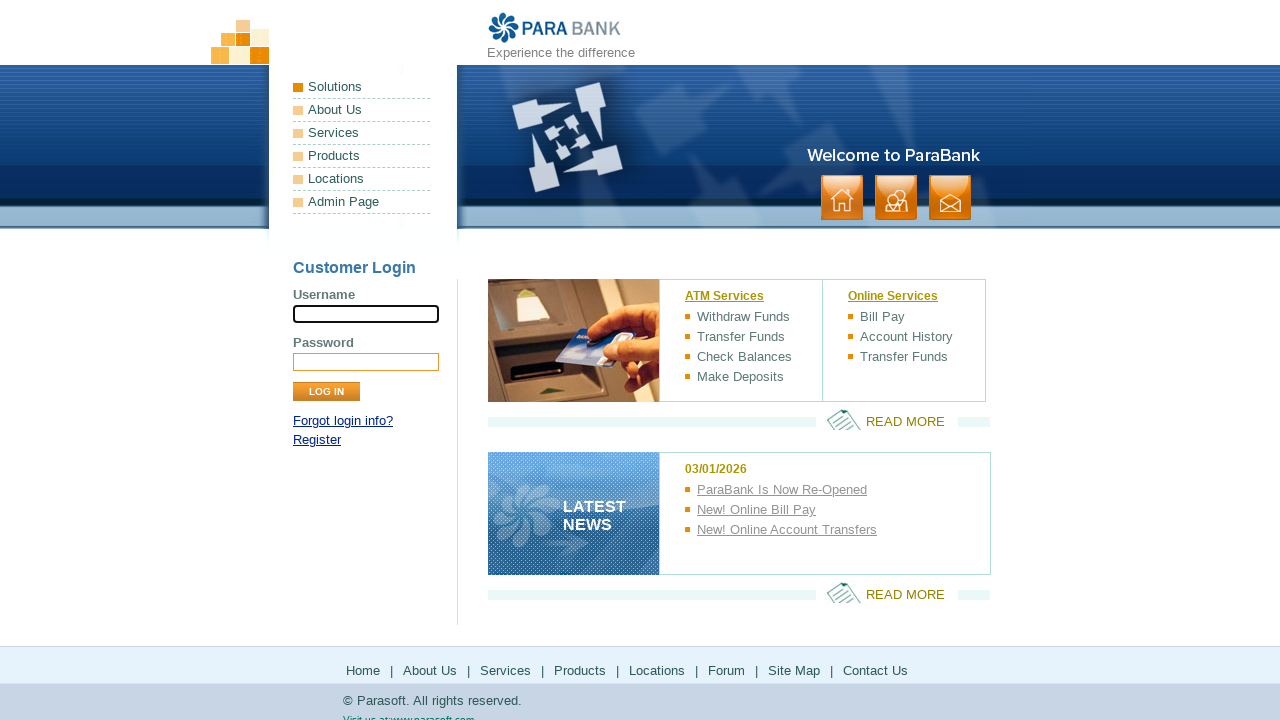

Clicked About icon in header panel at (896, 198) on #headerPanel ul:nth-child(2) li:nth-child(2) a
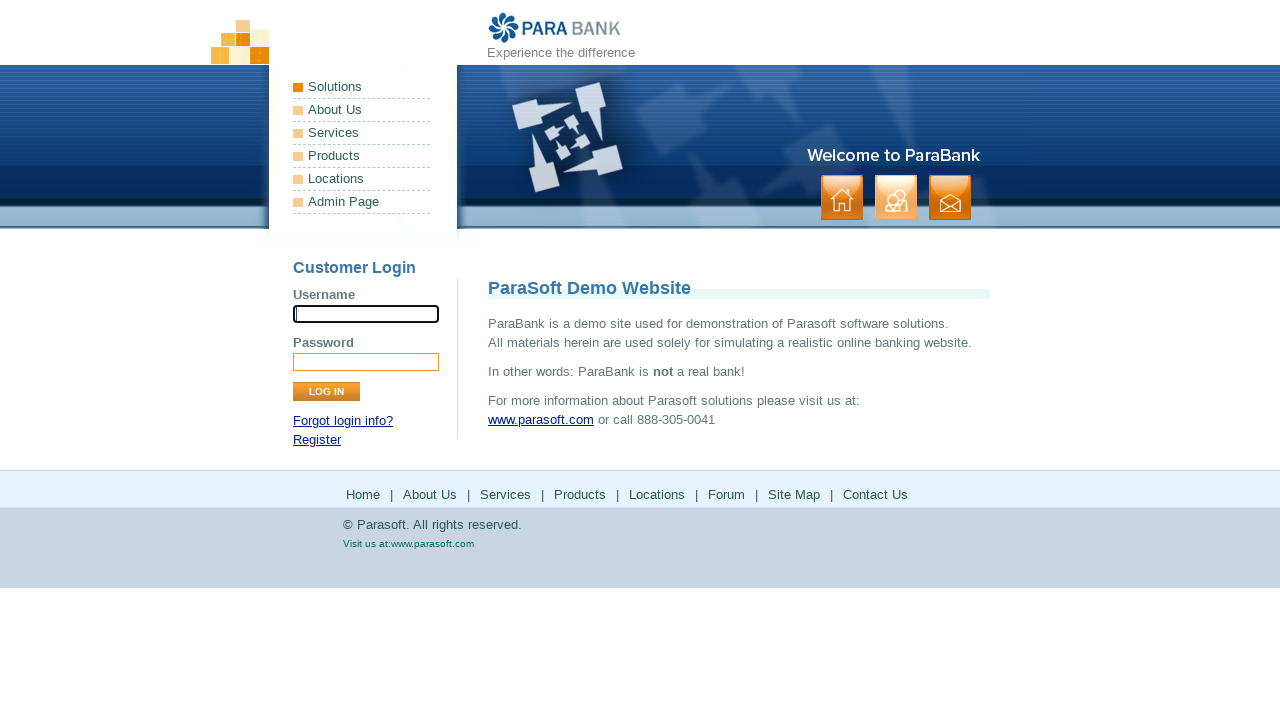

Successfully navigated to About page
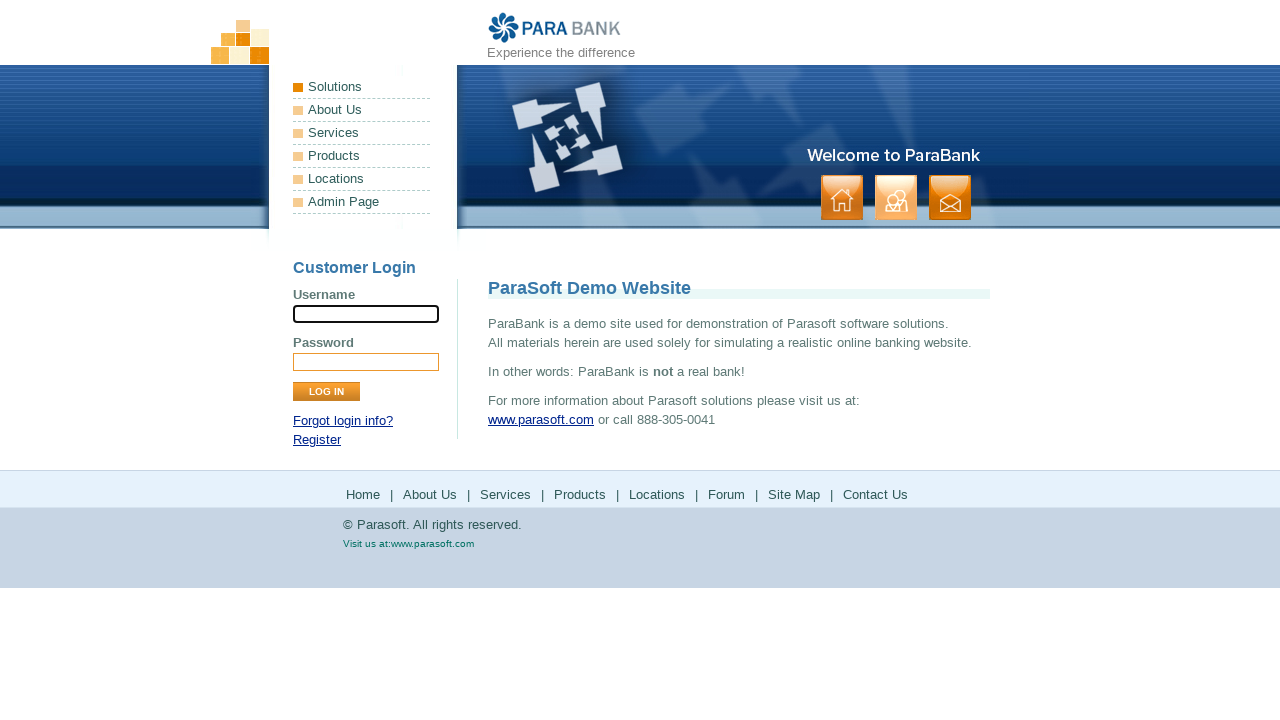

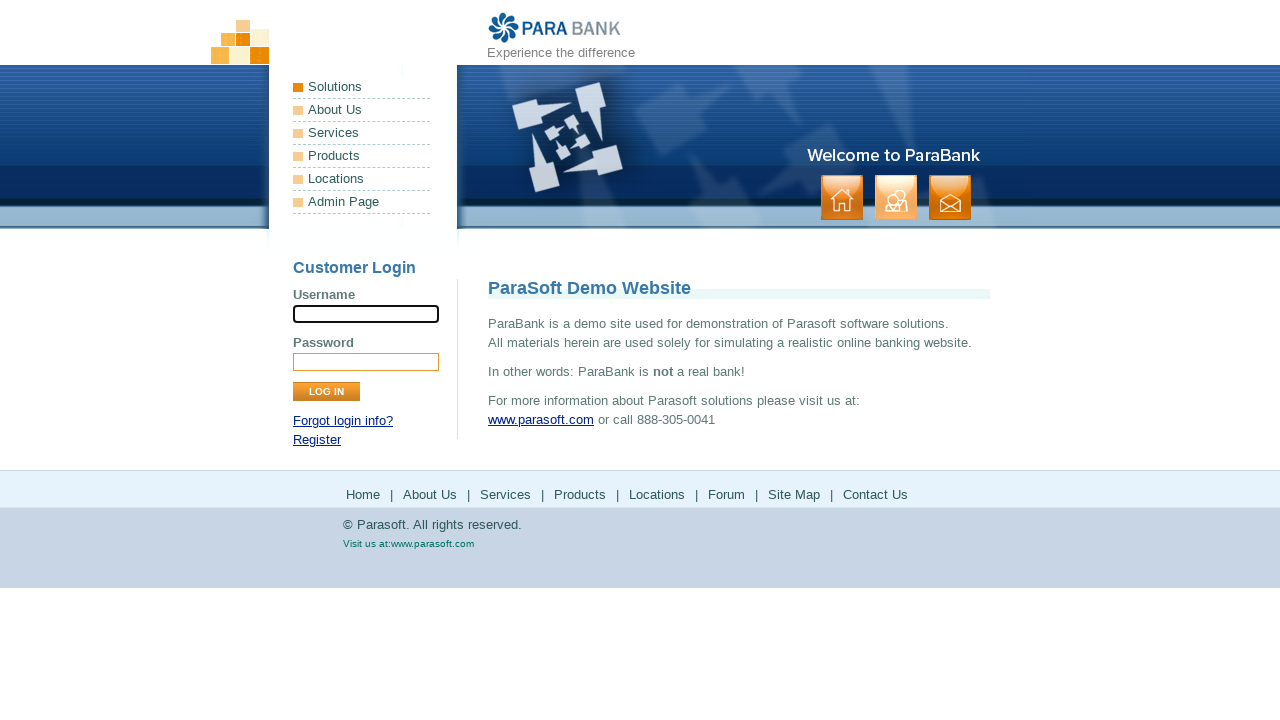